Tests the FAQ dropdown accordion on a scooter rental website by clicking each FAQ item and verifying the expanded text content matches expected Russian text for 8 different FAQ questions.

Starting URL: https://qa-scooter.praktikum-services.ru/

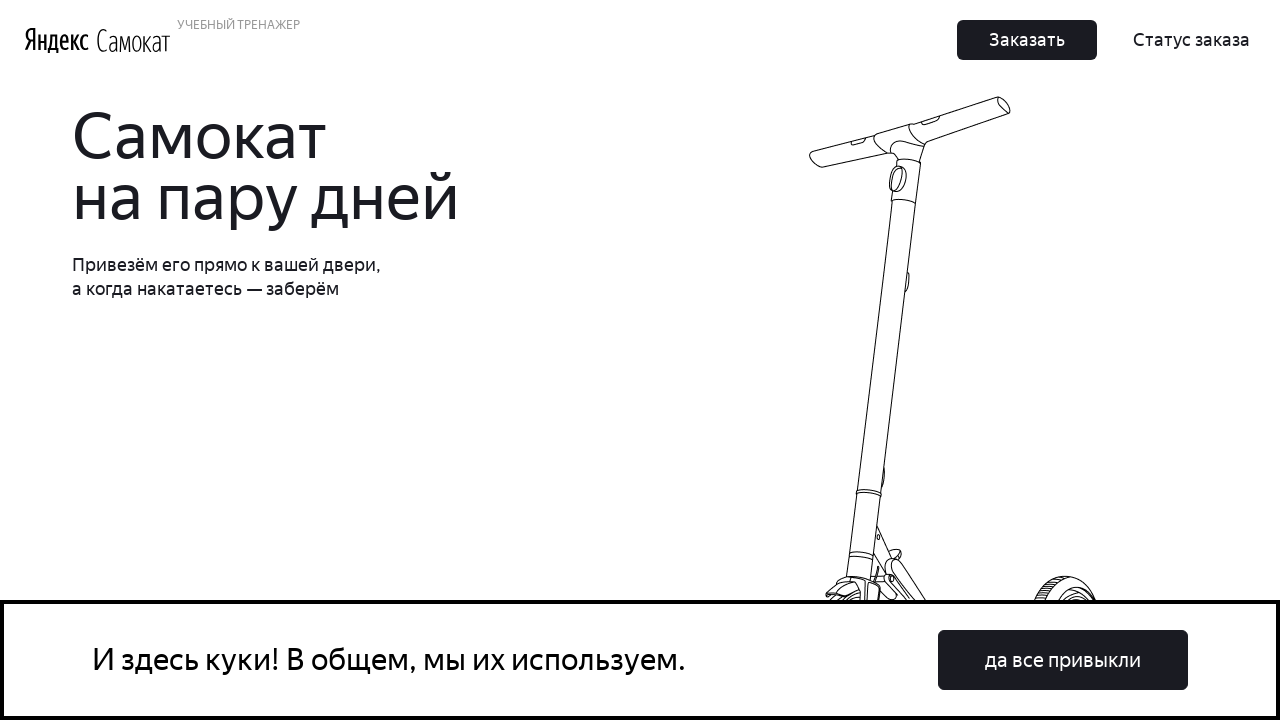

Scrolled to FAQ section
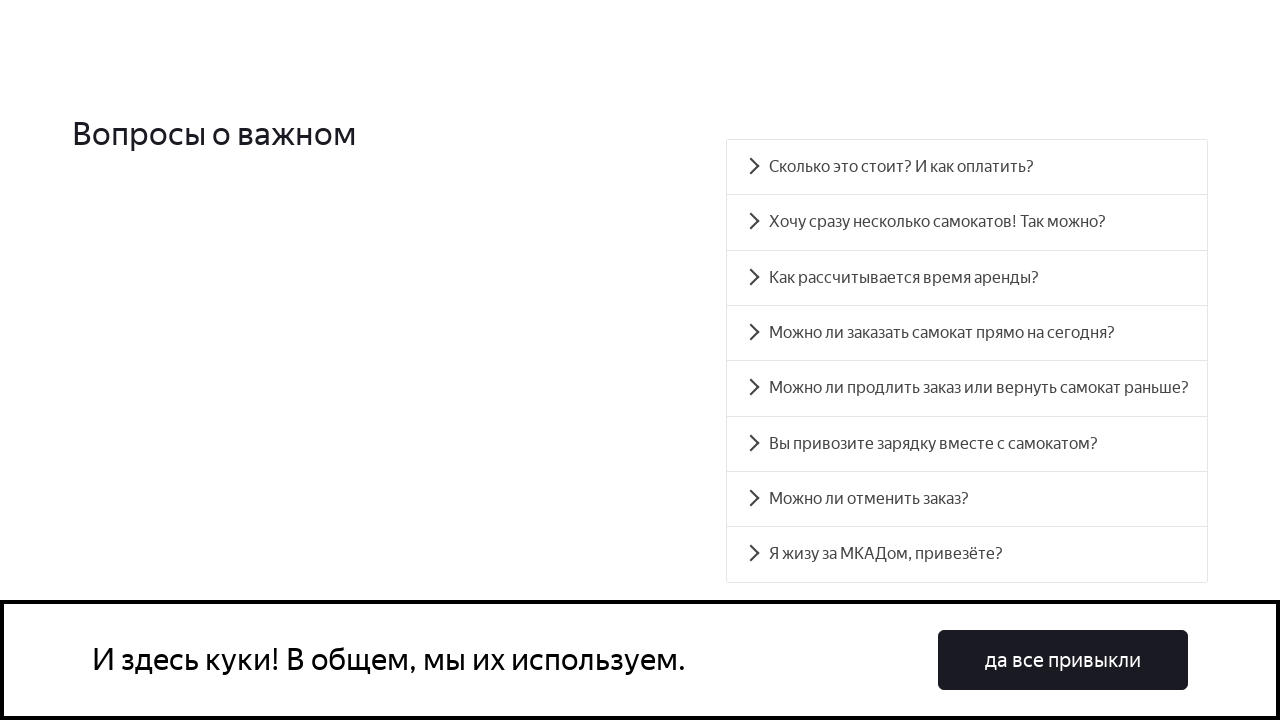

Clicked FAQ accordion item 1 at (967, 167) on #accordion__heading-0
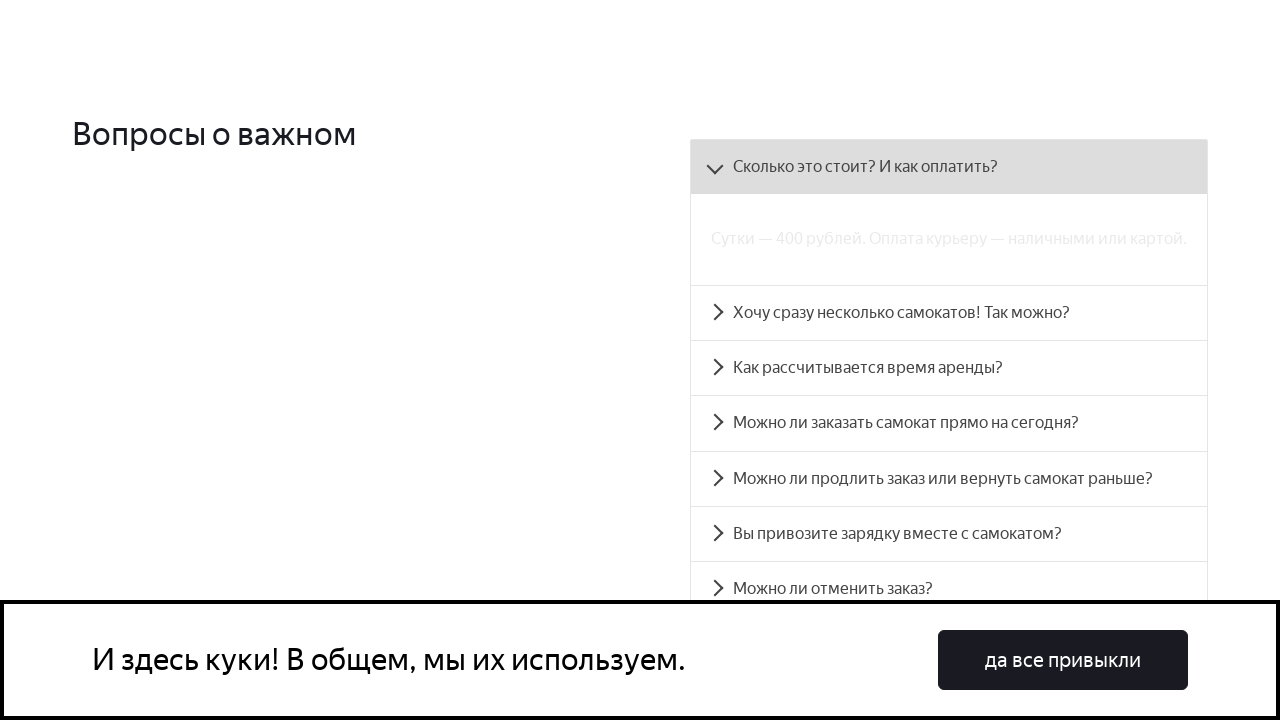

Waited for FAQ item 1 panel text to be visible
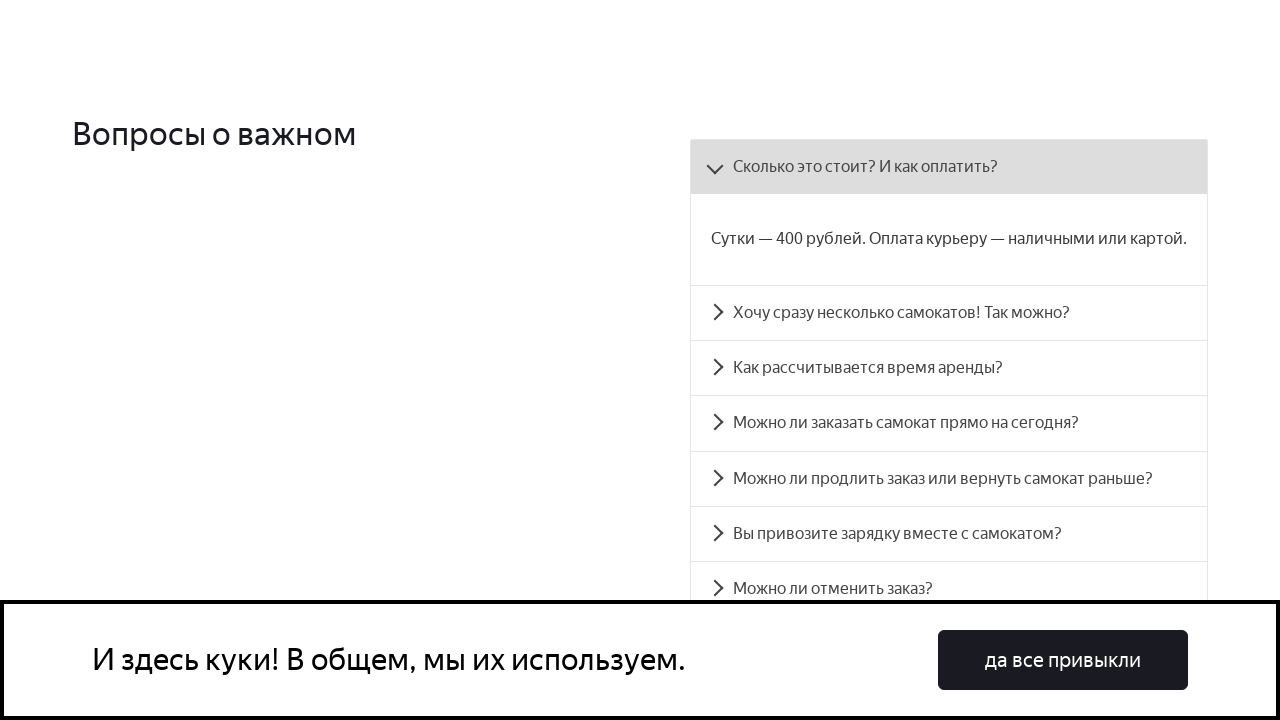

Retrieved text content from FAQ item 1
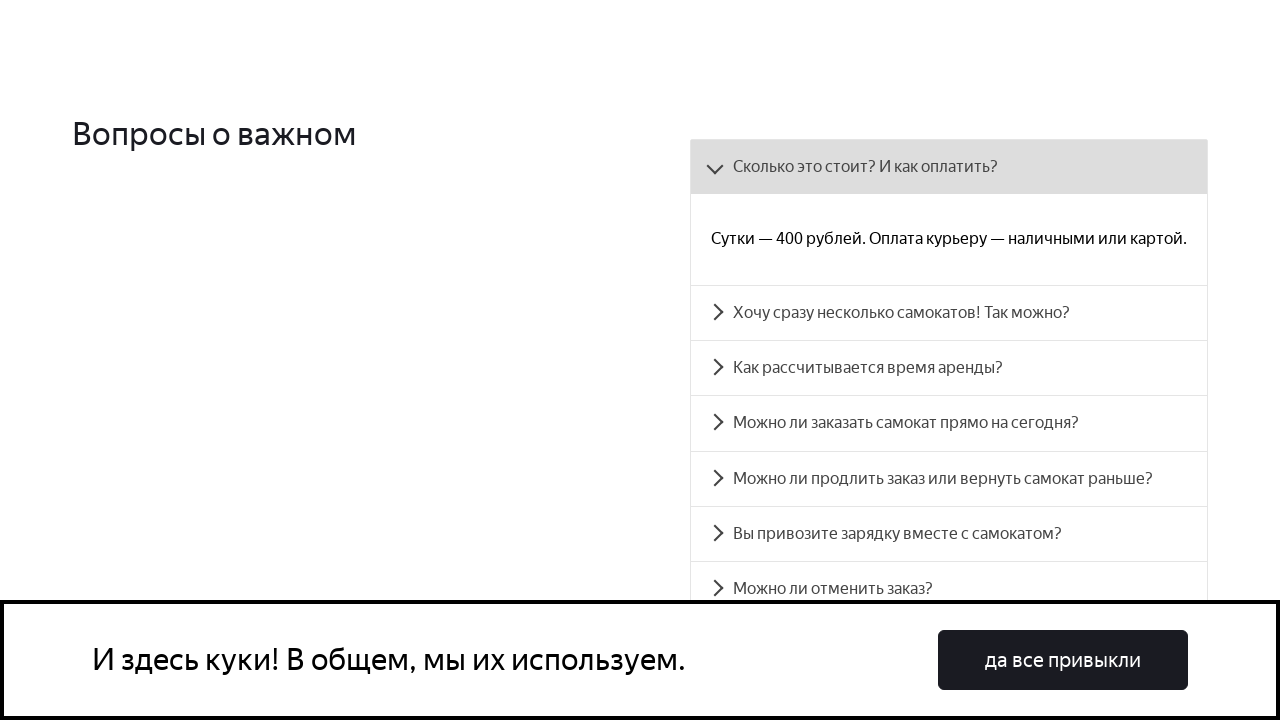

Verified FAQ item 1 text matches expected content
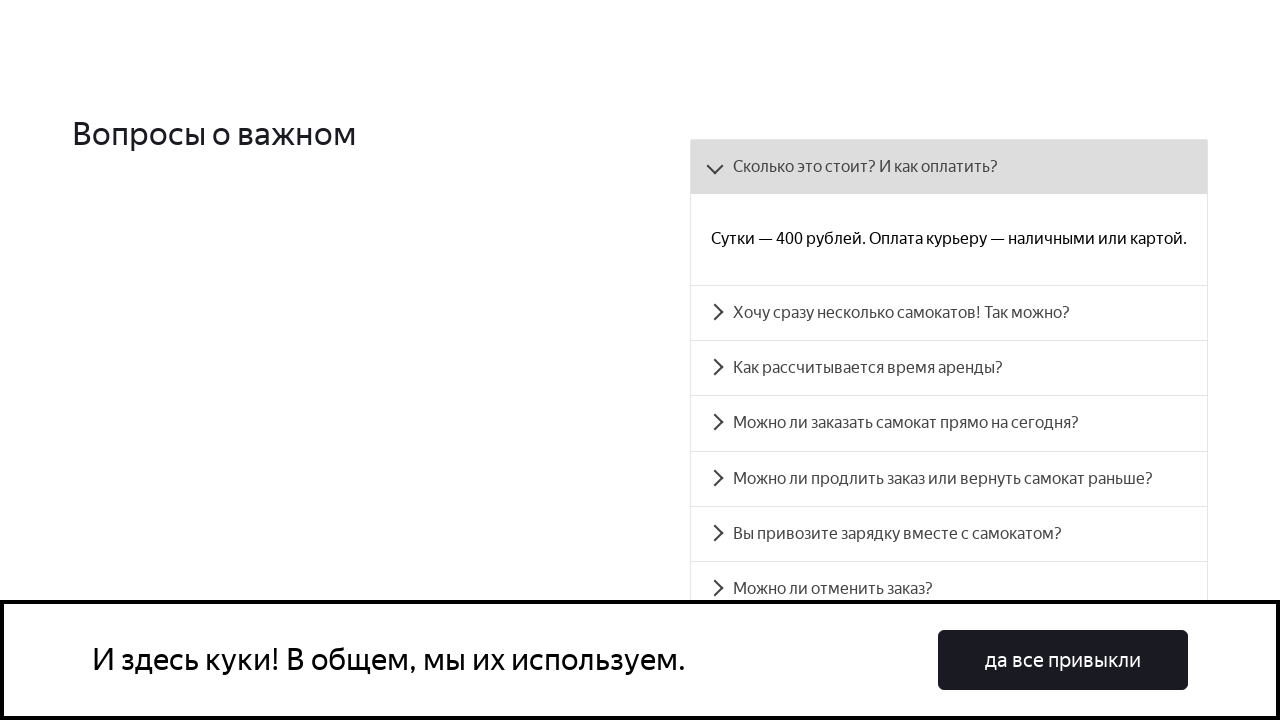

Clicked FAQ accordion item 2 at (949, 313) on #accordion__heading-1
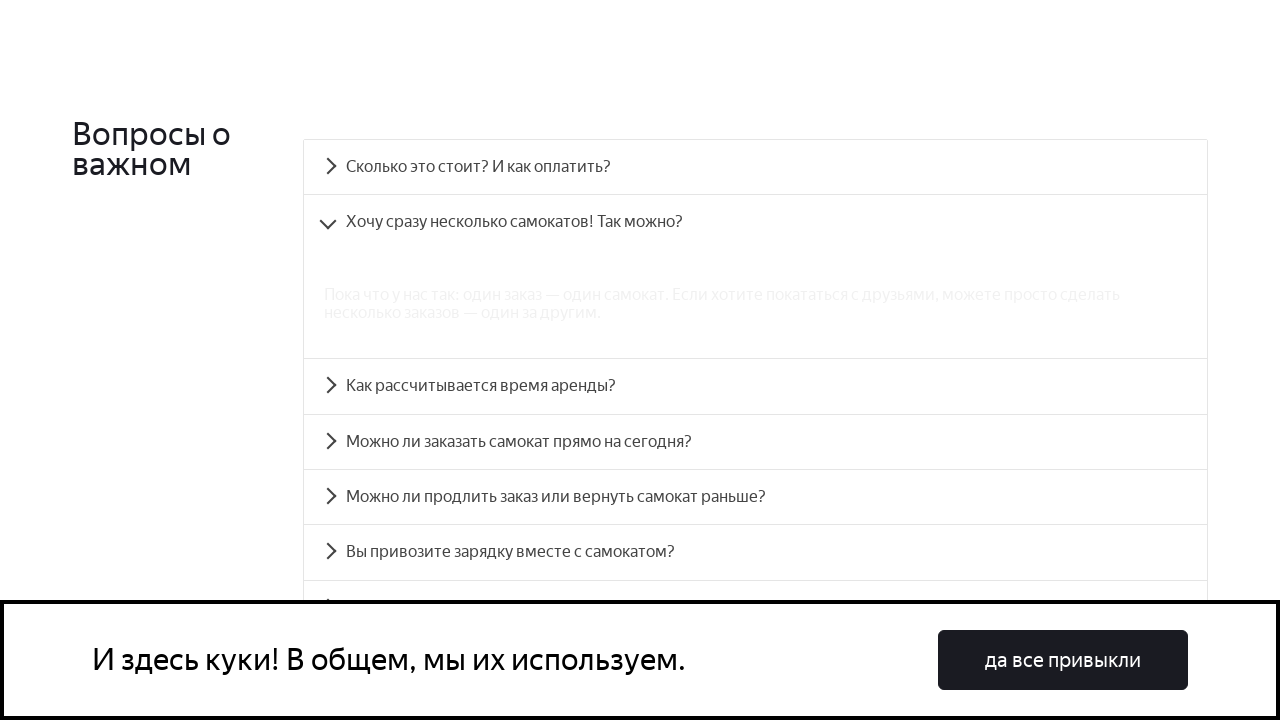

Waited for FAQ item 2 panel text to be visible
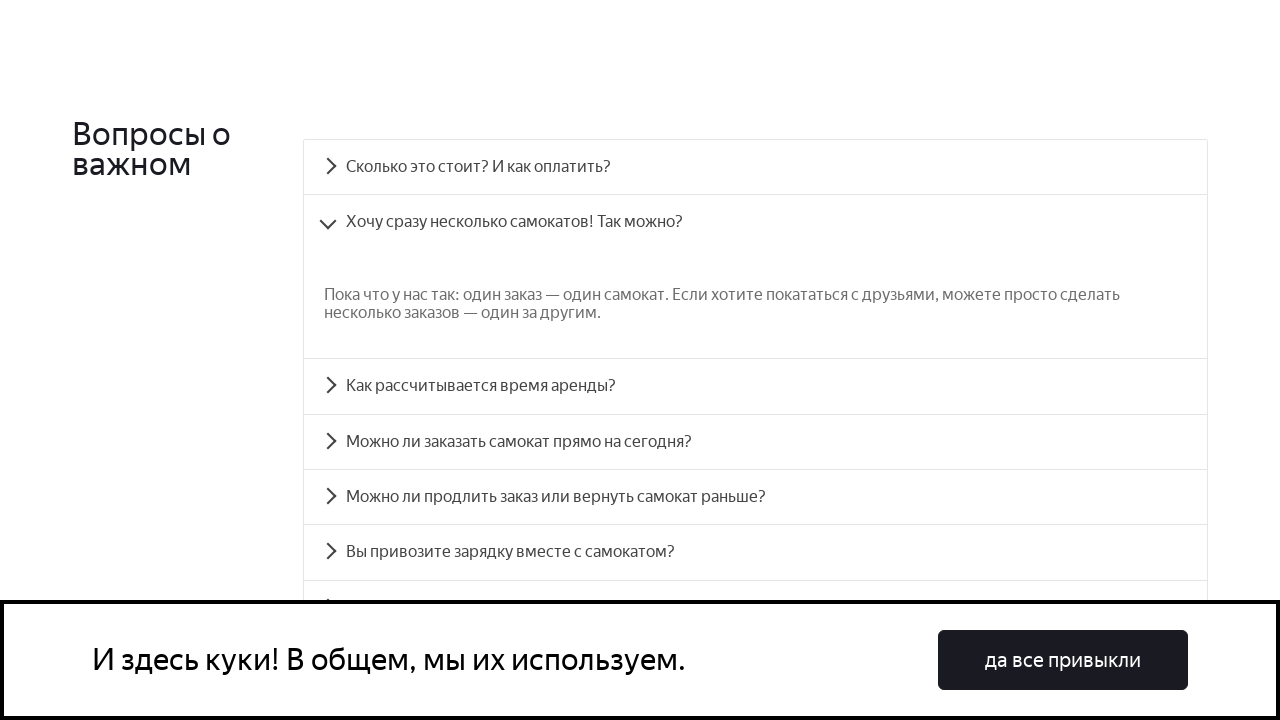

Retrieved text content from FAQ item 2
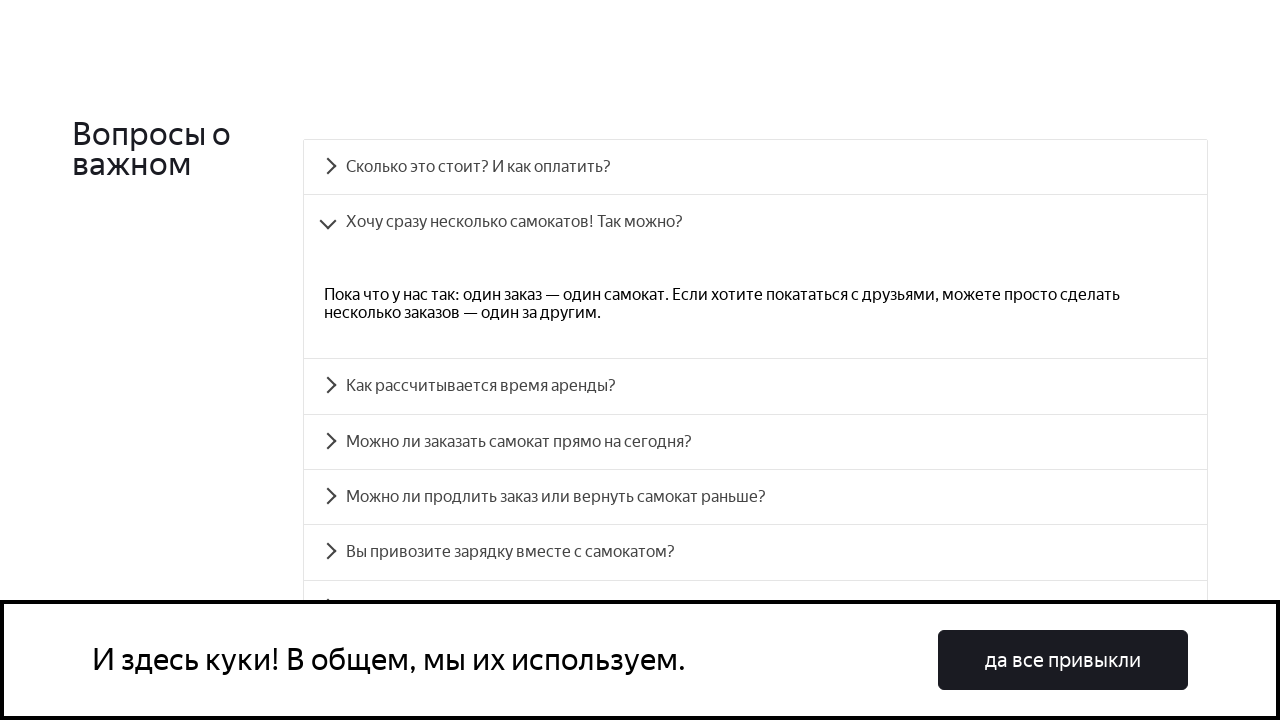

Verified FAQ item 2 text matches expected content
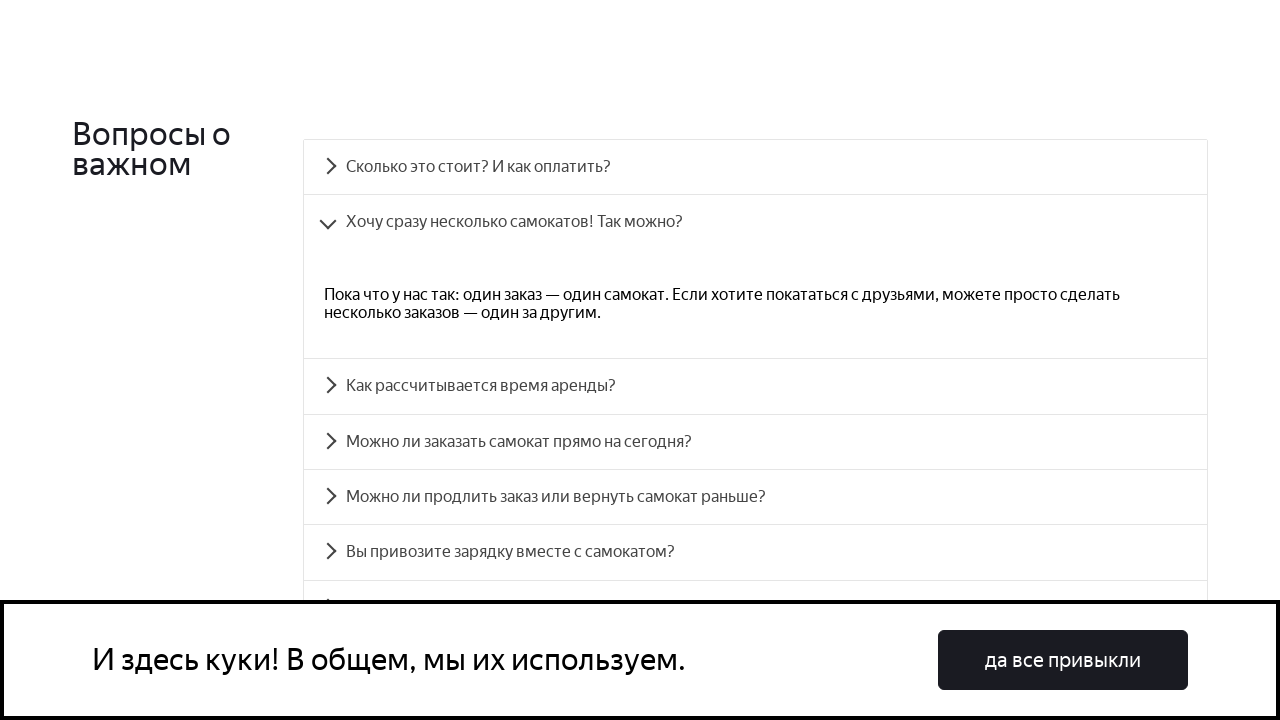

Clicked FAQ accordion item 3 at (755, 386) on #accordion__heading-2
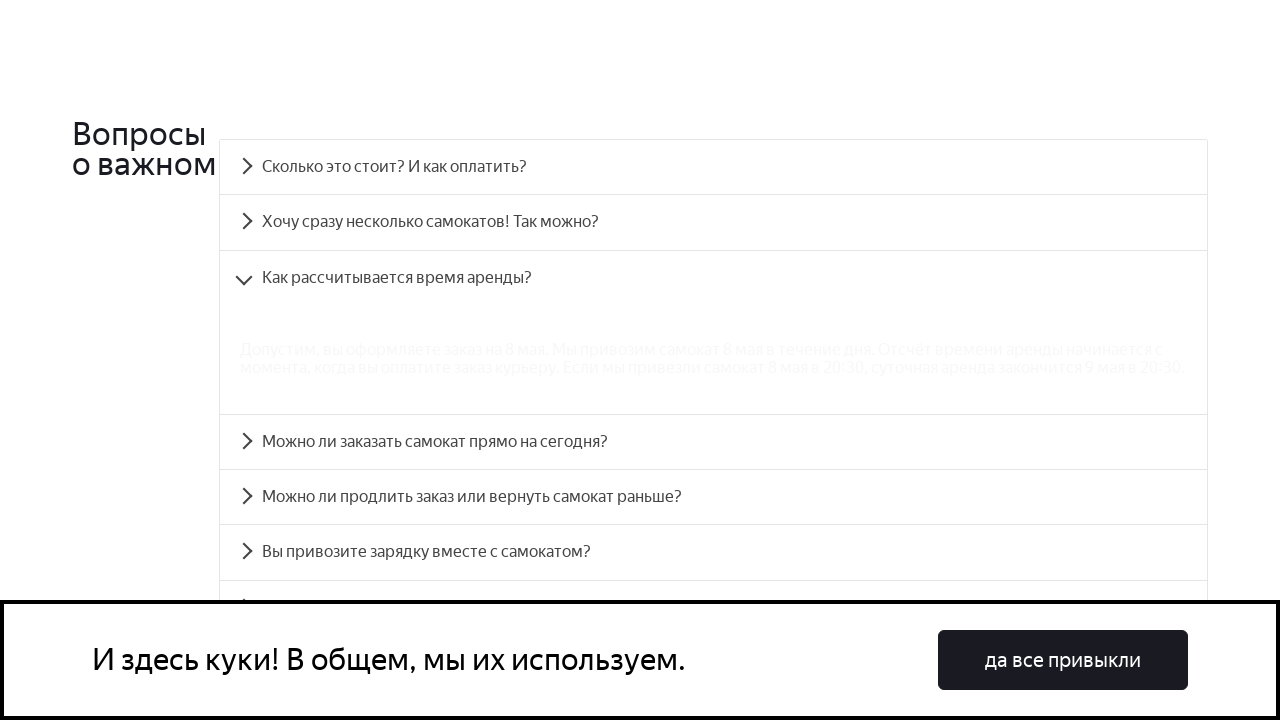

Waited for FAQ item 3 panel text to be visible
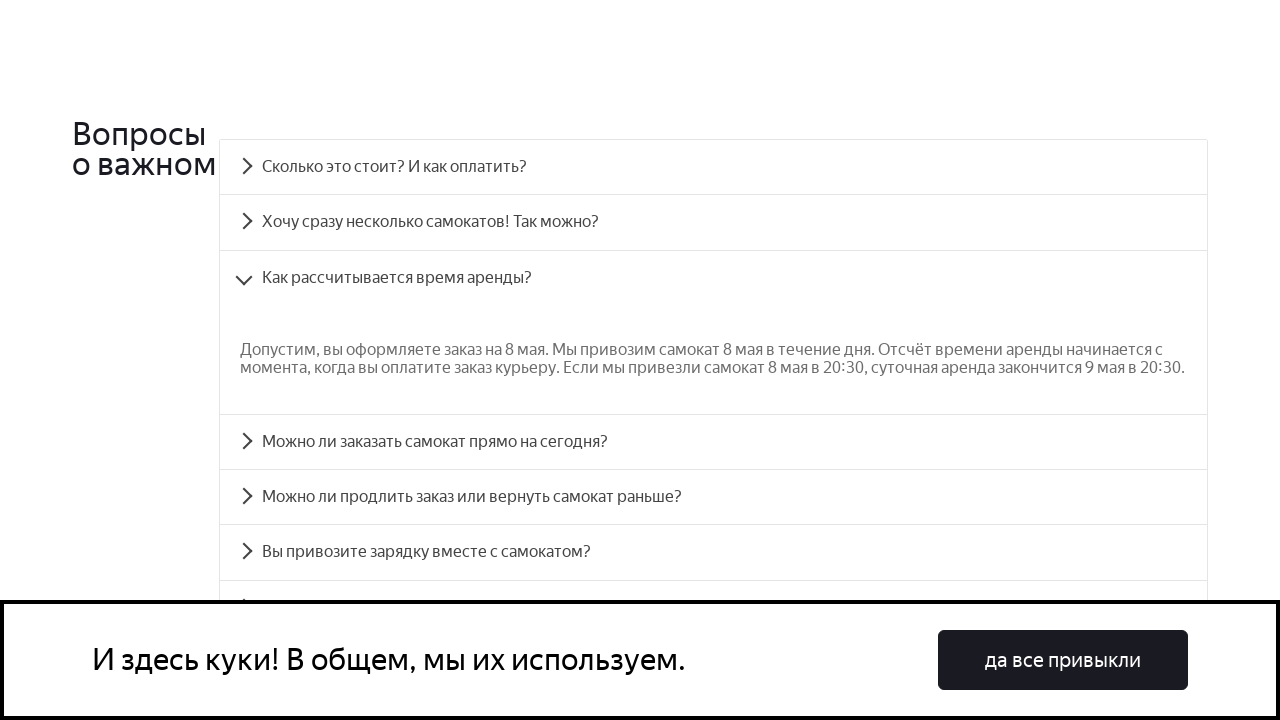

Retrieved text content from FAQ item 3
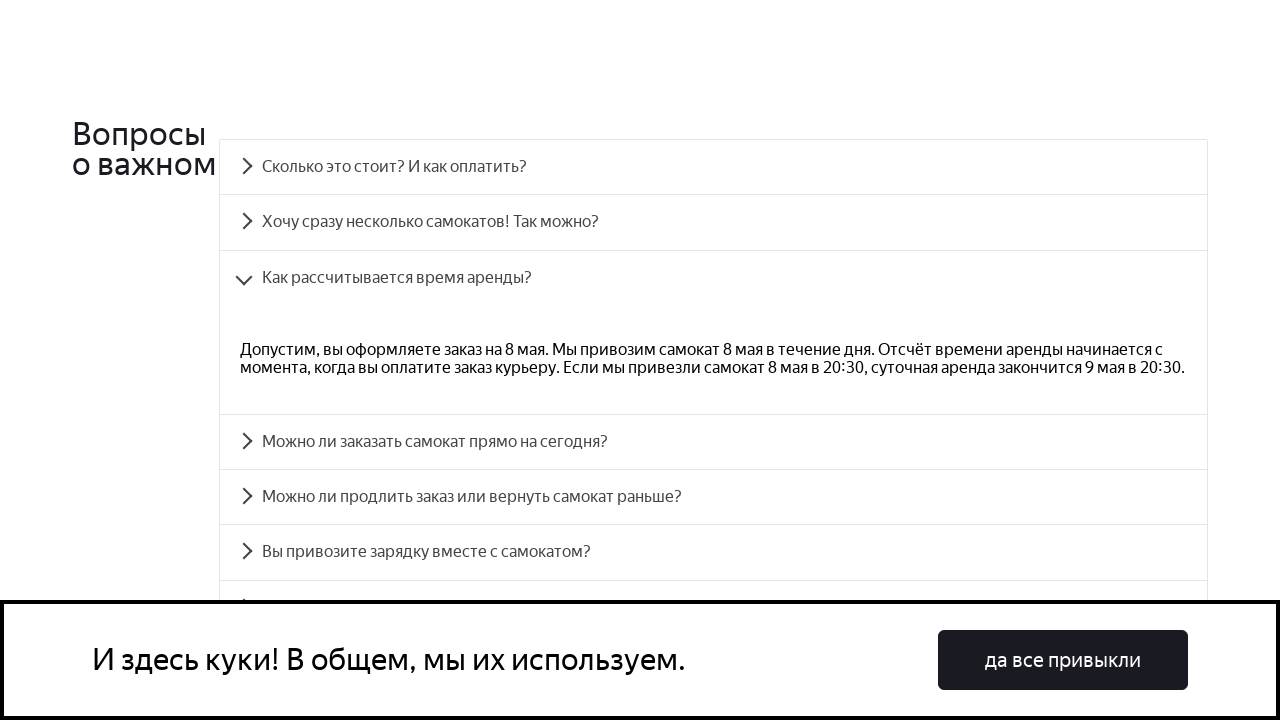

Verified FAQ item 3 text matches expected content
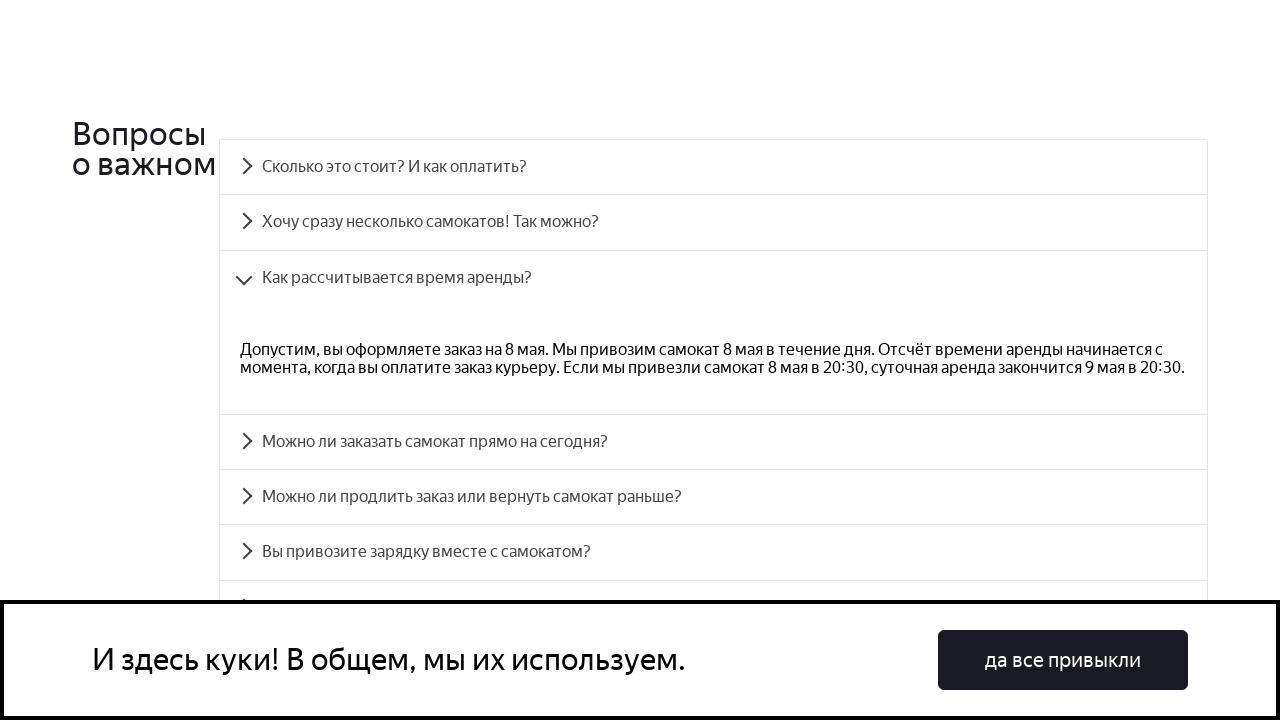

Clicked FAQ accordion item 4 at (714, 442) on #accordion__heading-3
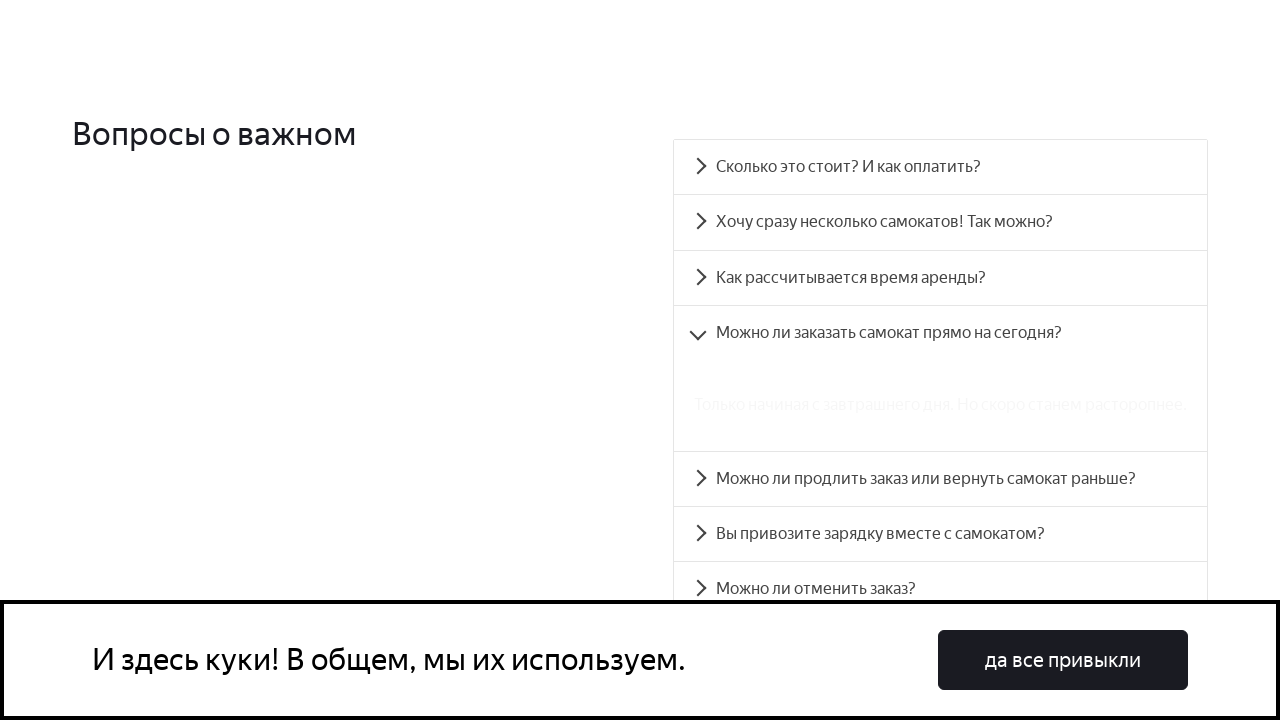

Waited for FAQ item 4 panel text to be visible
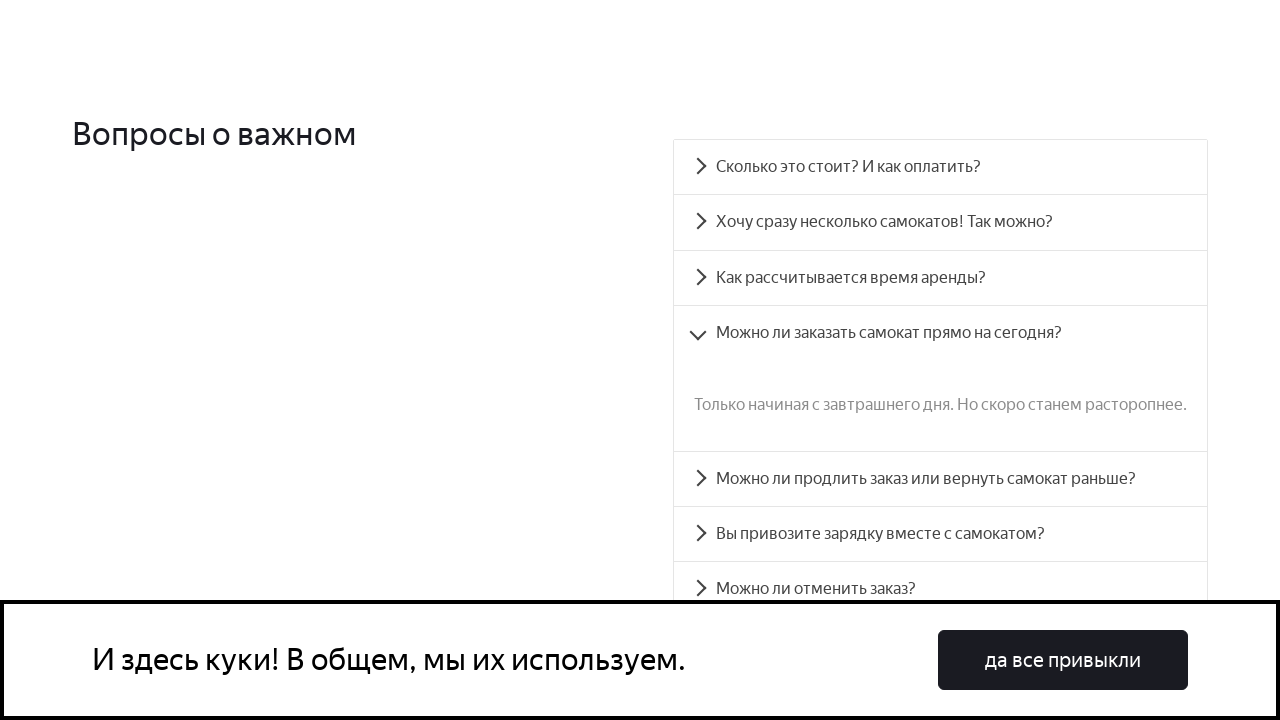

Retrieved text content from FAQ item 4
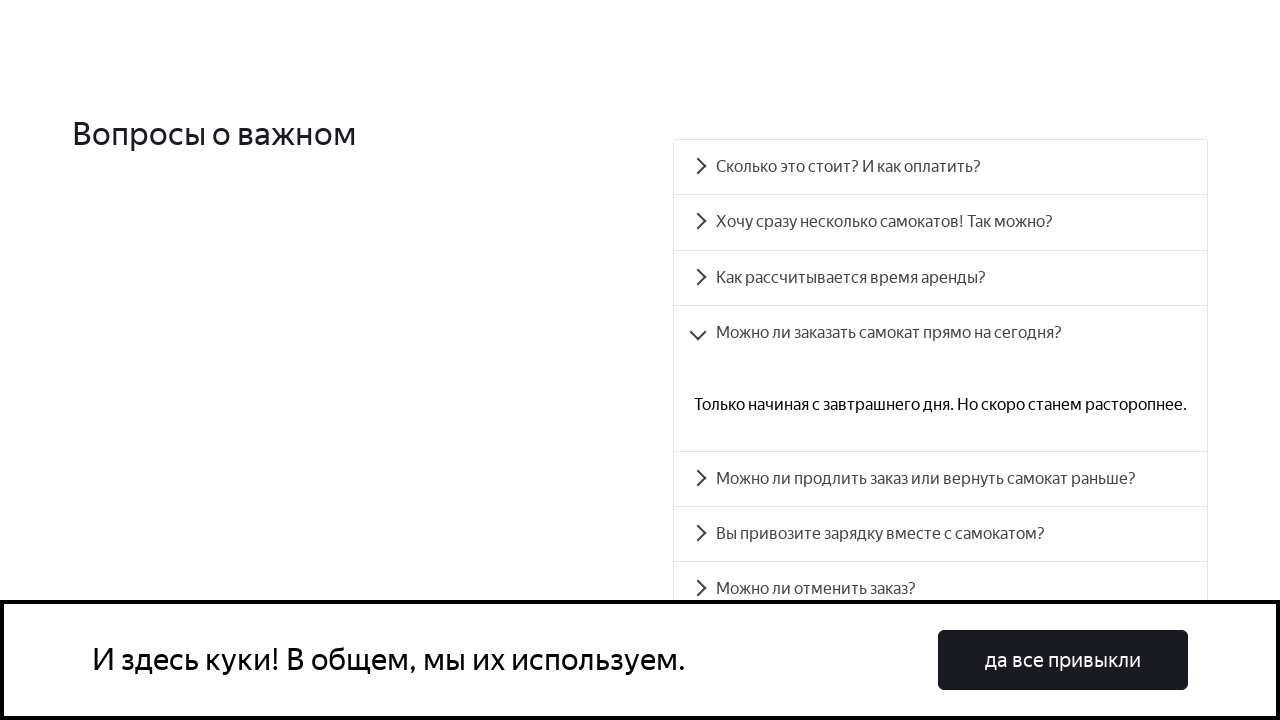

Verified FAQ item 4 text matches expected content
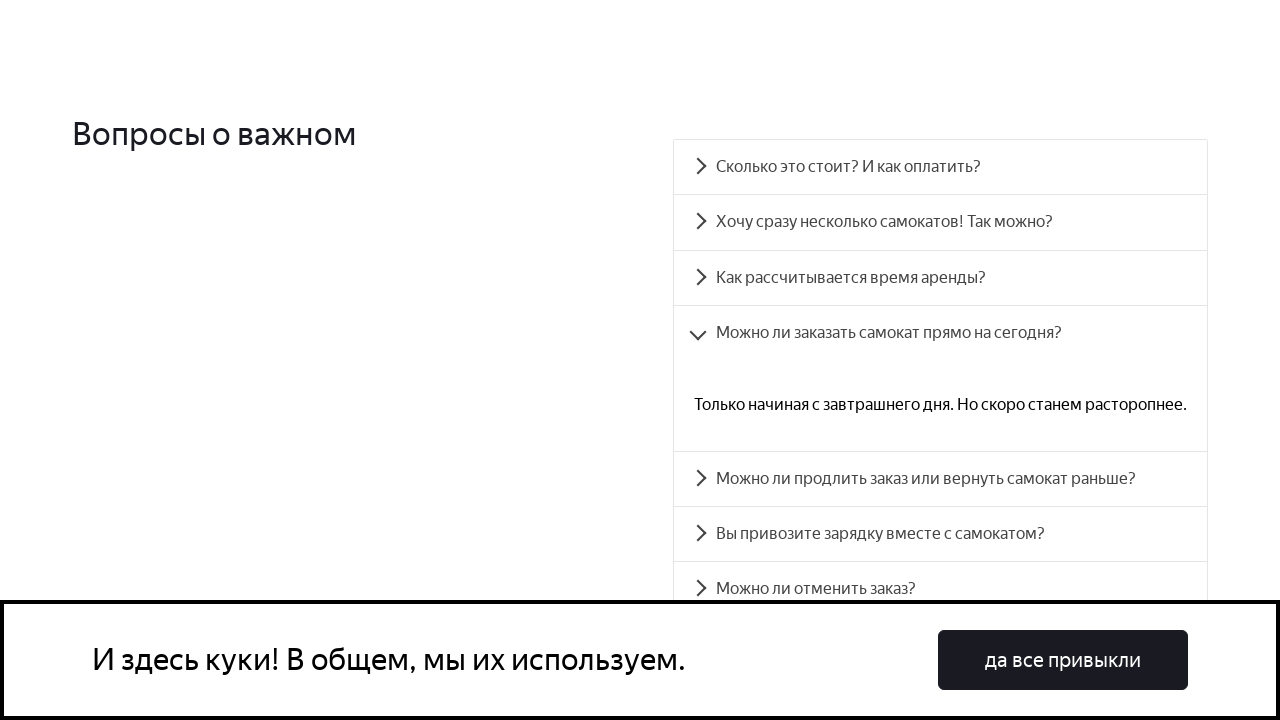

Clicked FAQ accordion item 5 at (940, 479) on #accordion__heading-4
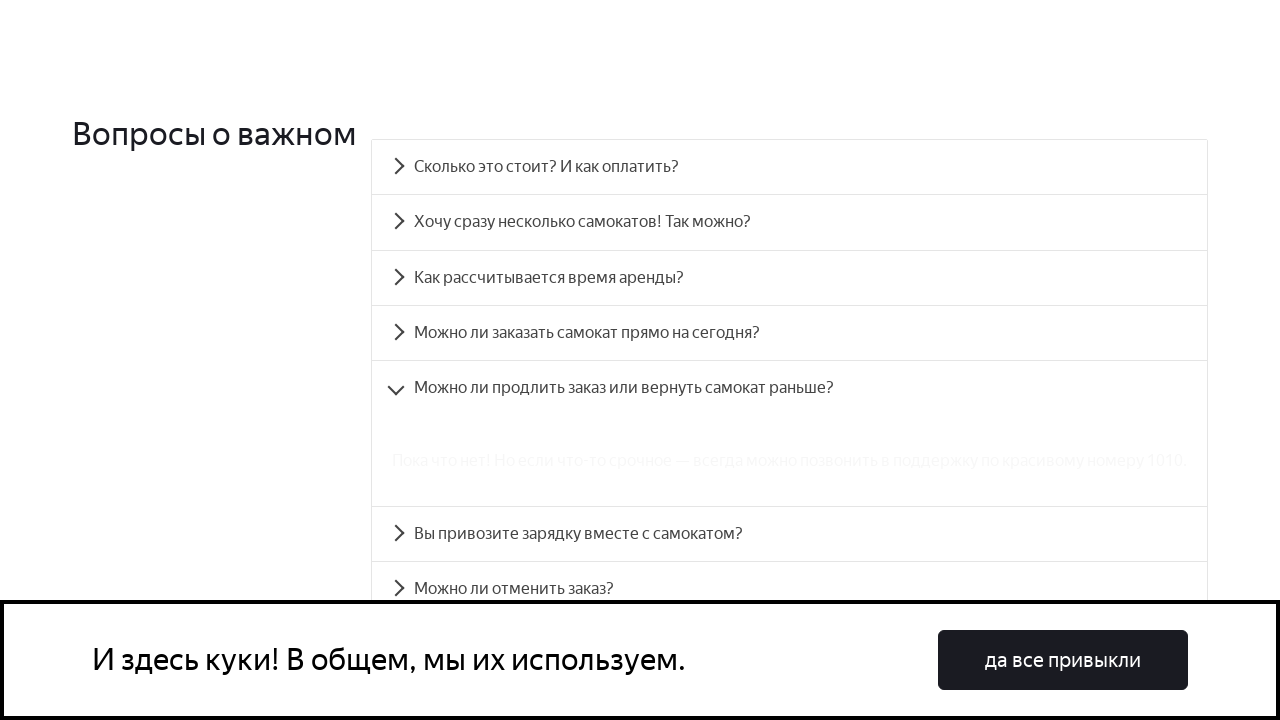

Waited for FAQ item 5 panel text to be visible
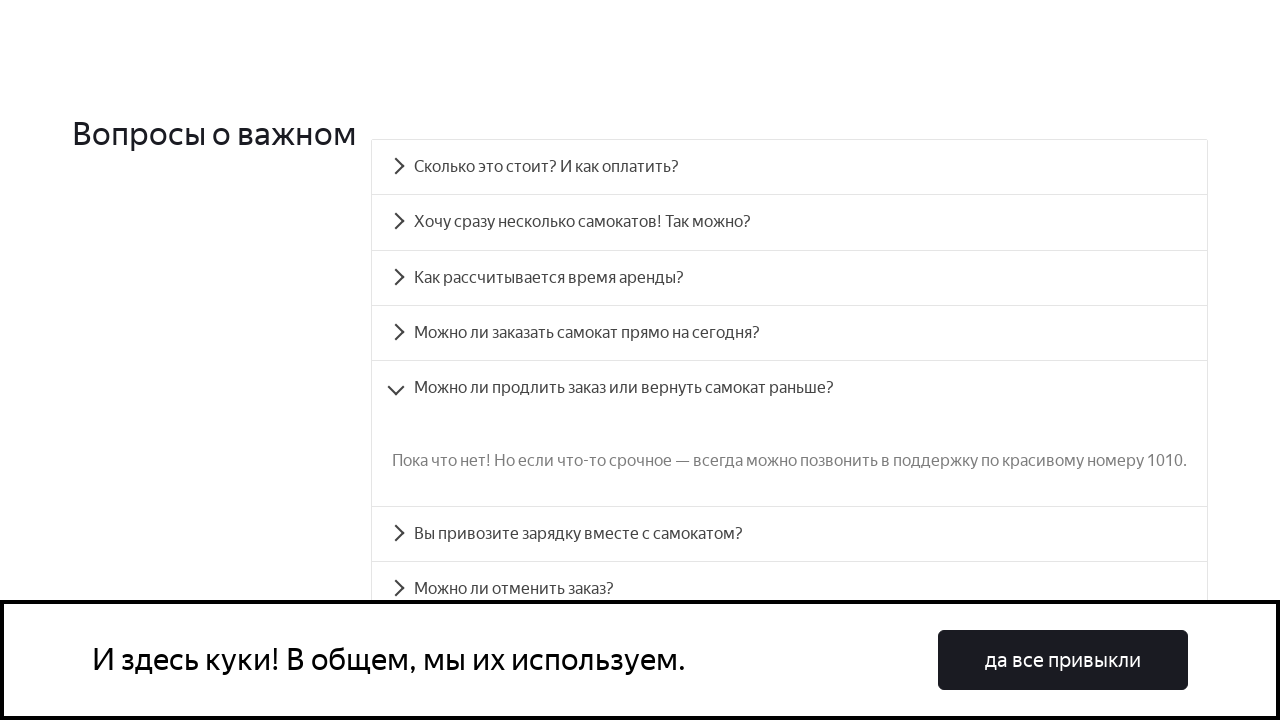

Retrieved text content from FAQ item 5
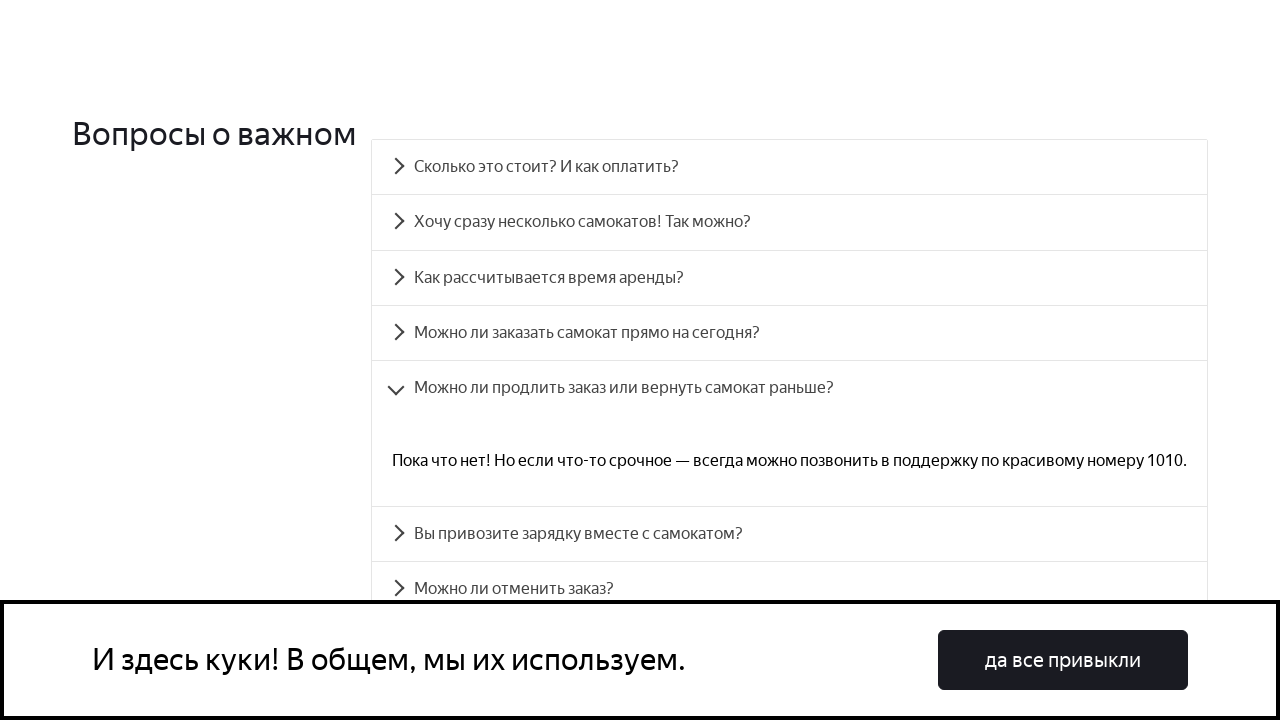

Verified FAQ item 5 text matches expected content
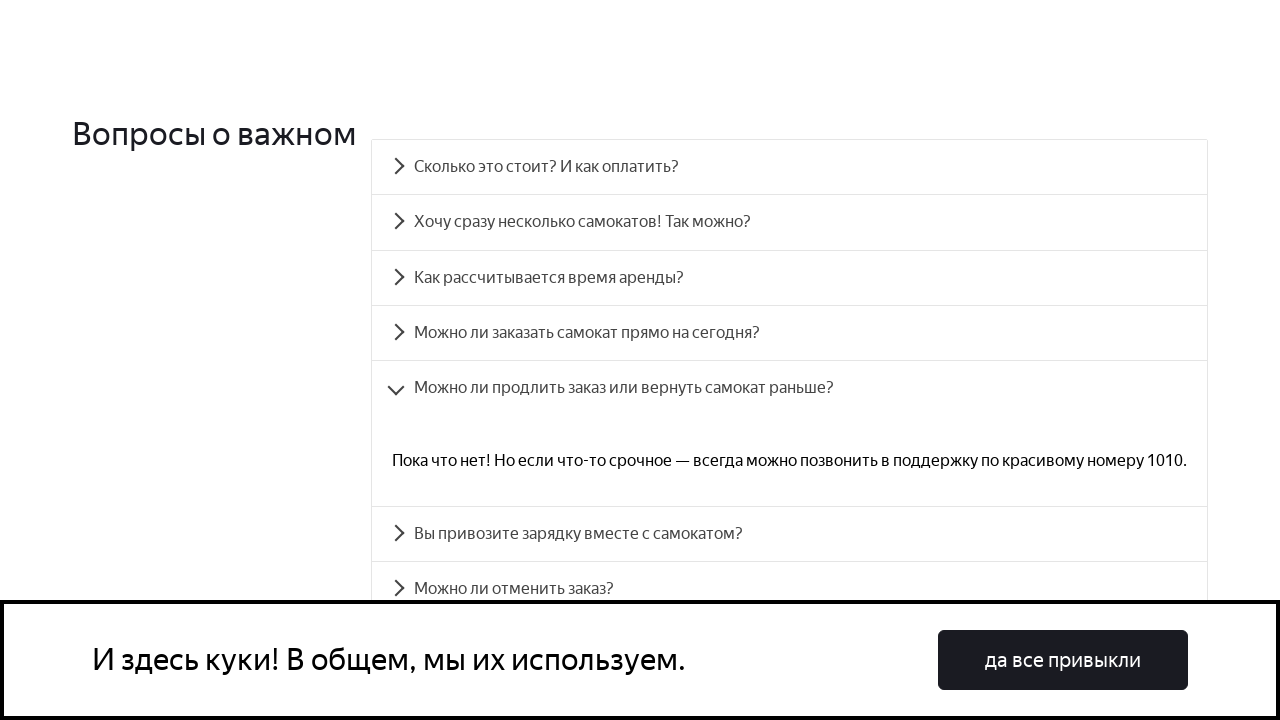

Clicked FAQ accordion item 6 at (790, 534) on #accordion__heading-5
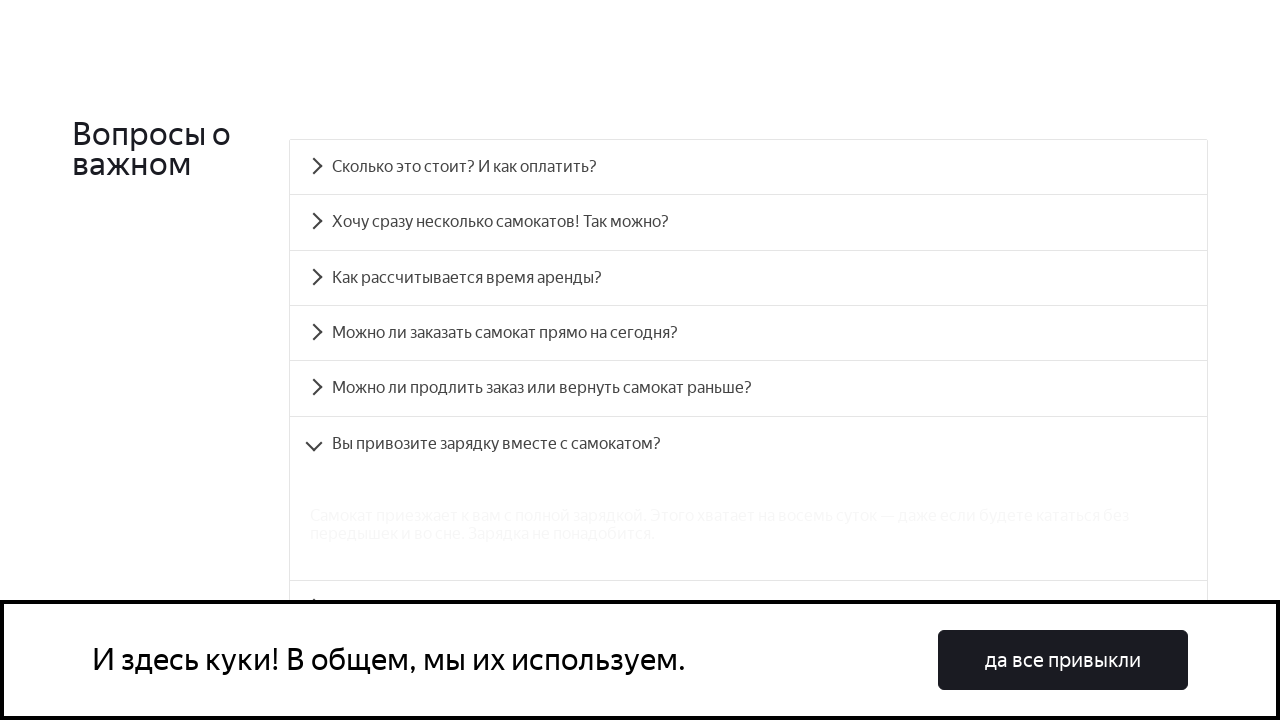

Waited for FAQ item 6 panel text to be visible
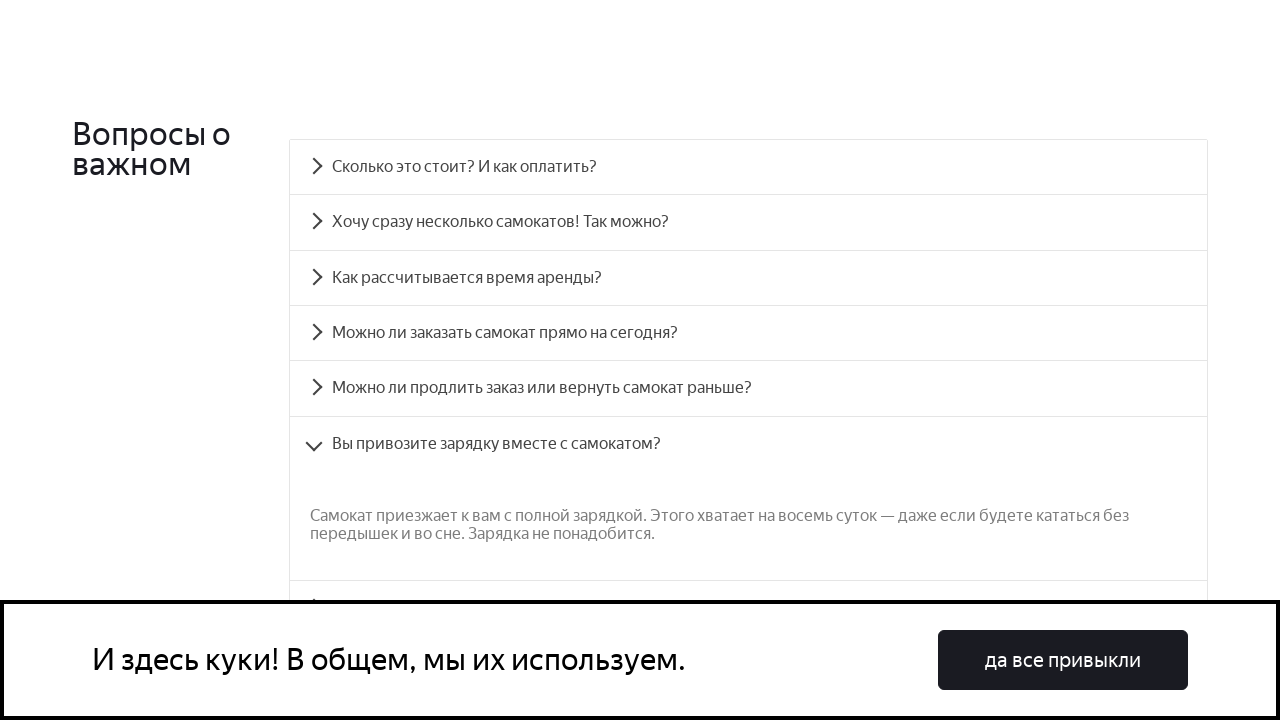

Retrieved text content from FAQ item 6
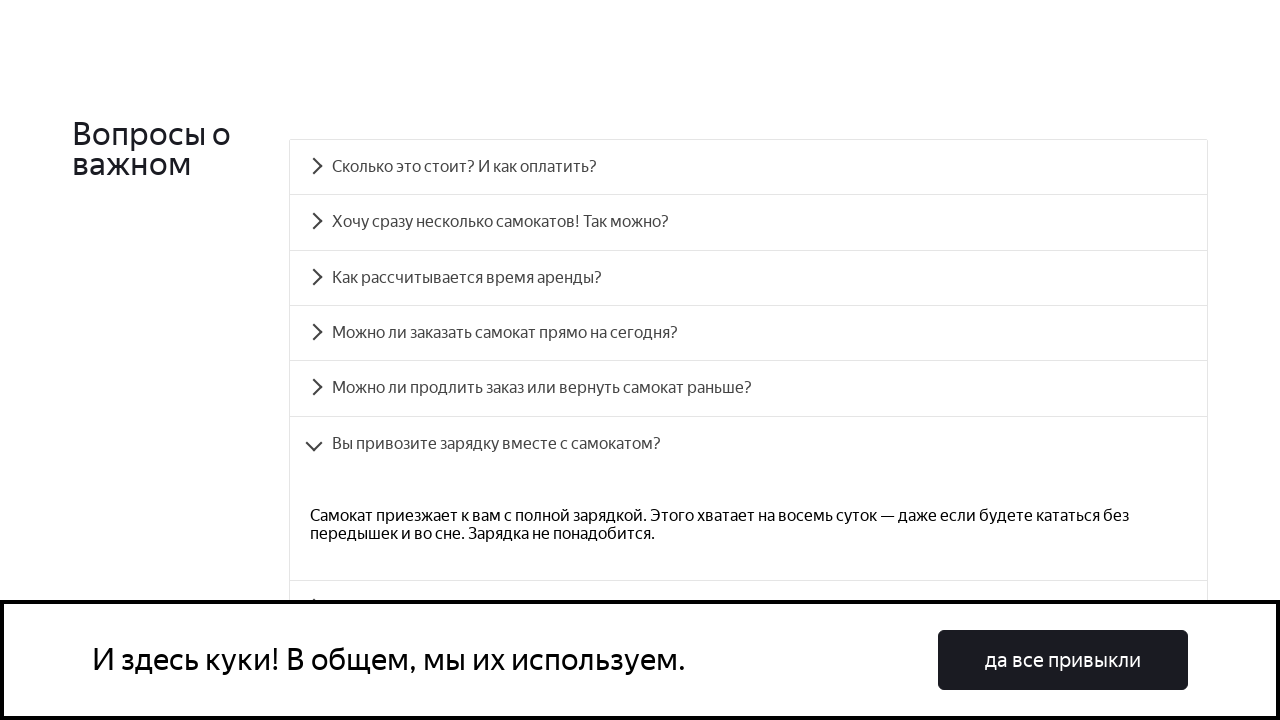

Verified FAQ item 6 text matches expected content
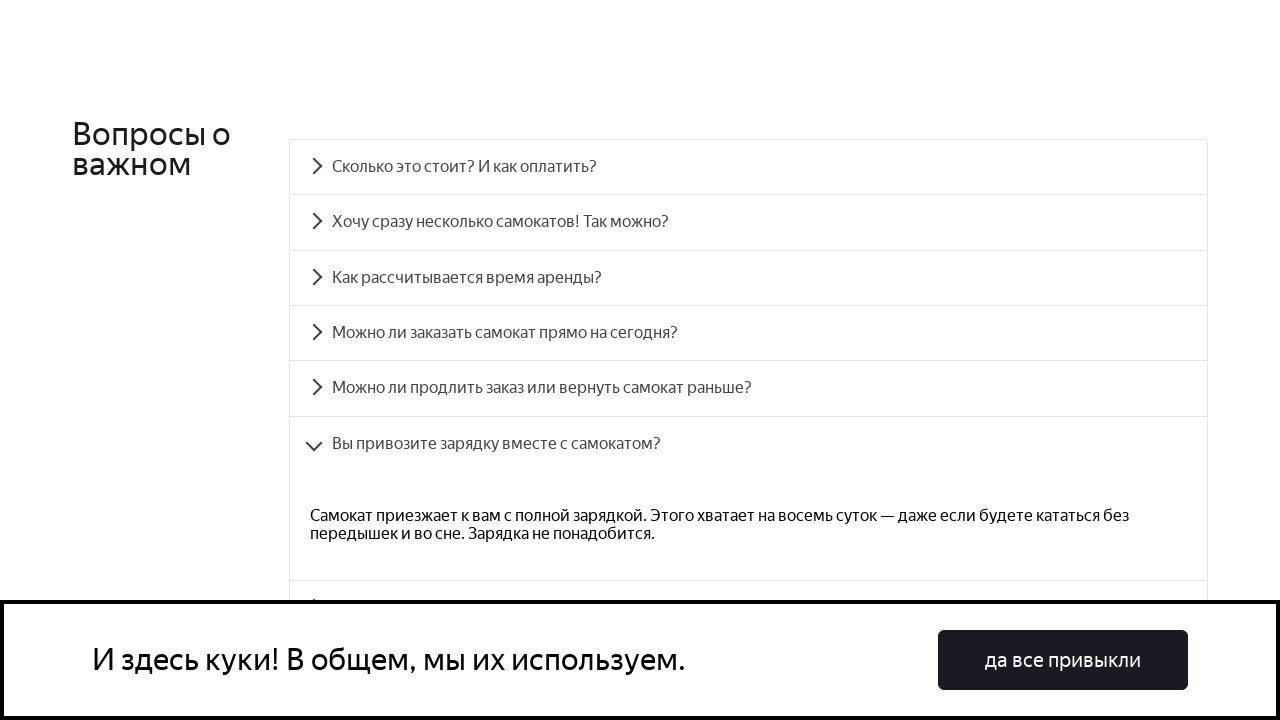

Clicked FAQ accordion item 7 at (748, 436) on #accordion__heading-6
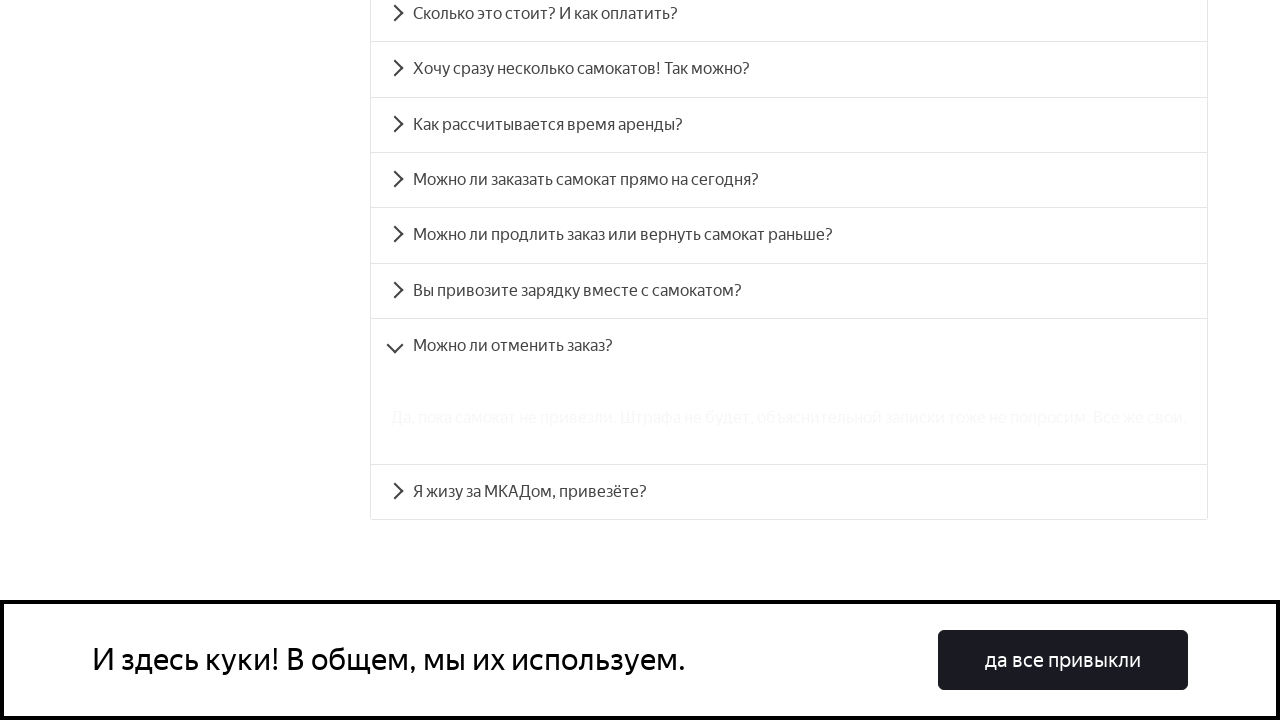

Waited for FAQ item 7 panel text to be visible
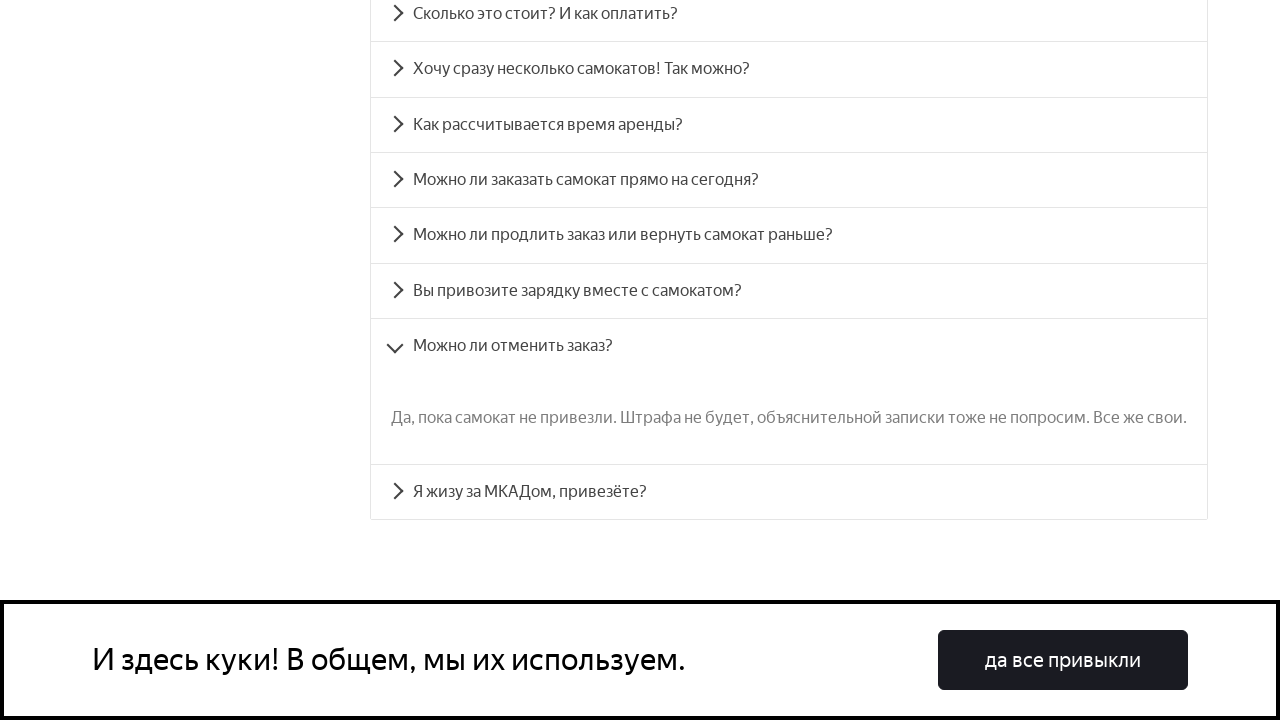

Retrieved text content from FAQ item 7
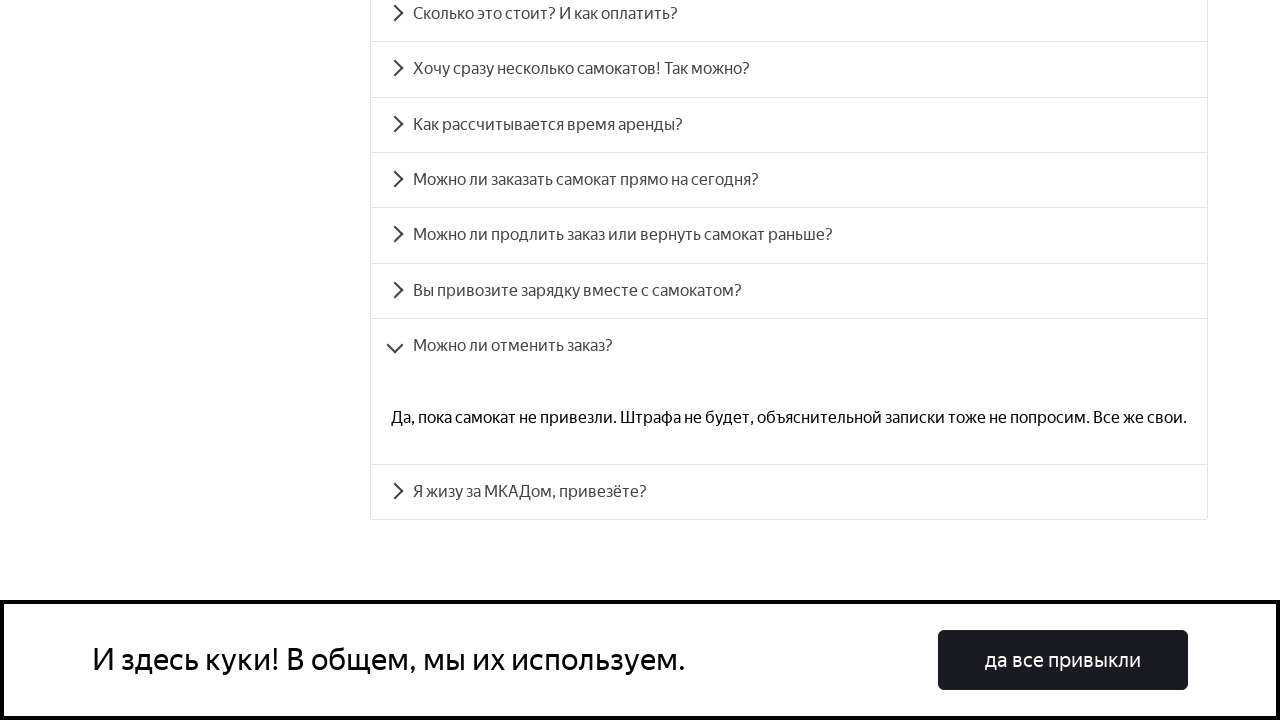

Verified FAQ item 7 text matches expected content
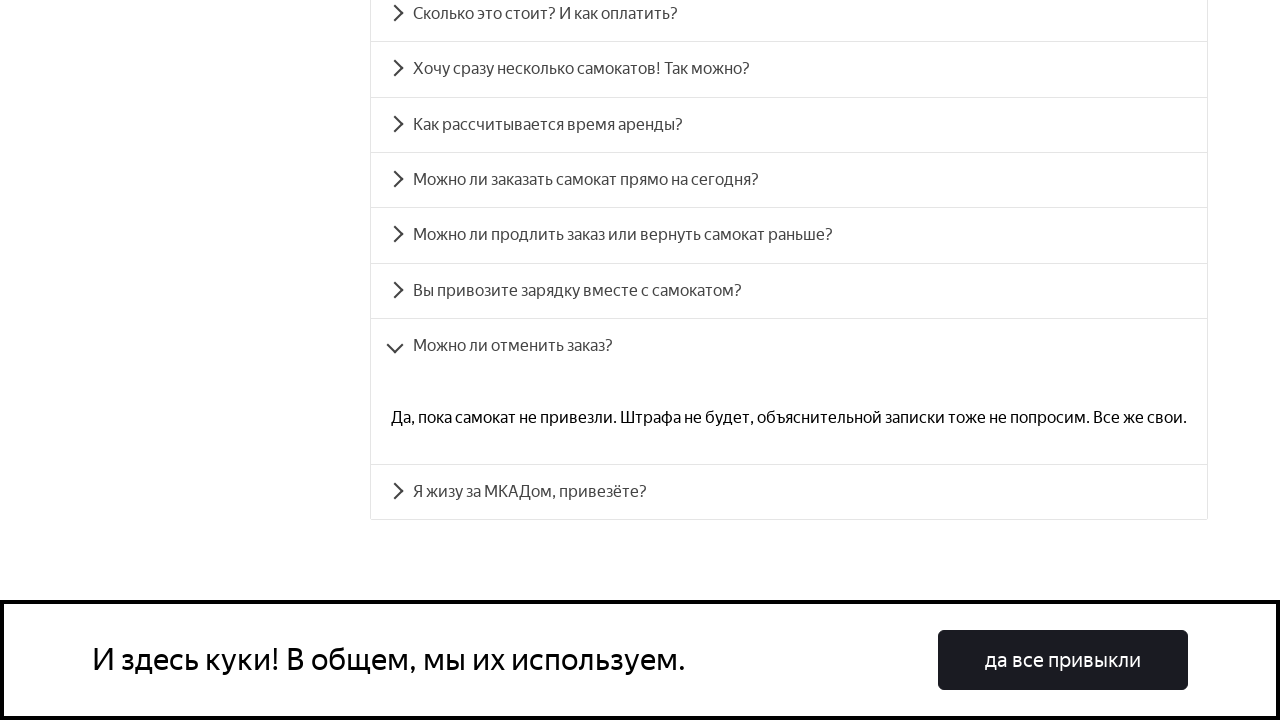

Clicked FAQ accordion item 8 at (789, 492) on #accordion__heading-7
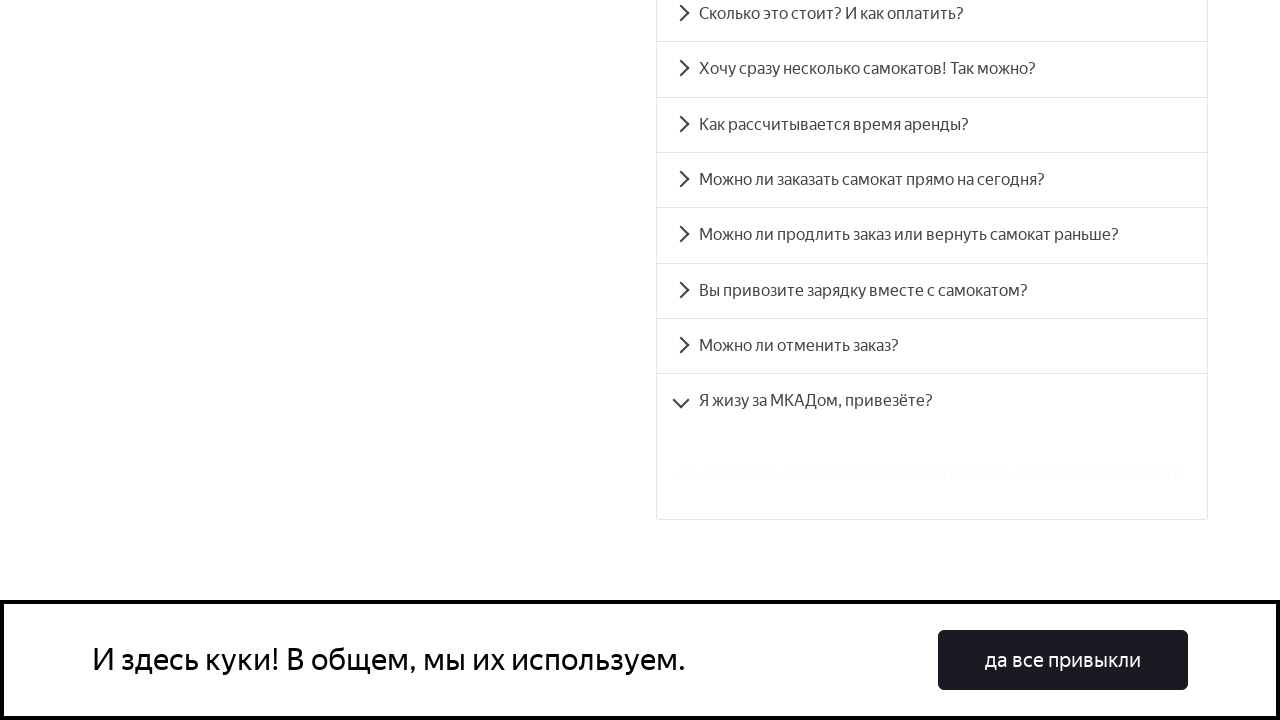

Waited for FAQ item 8 panel text to be visible
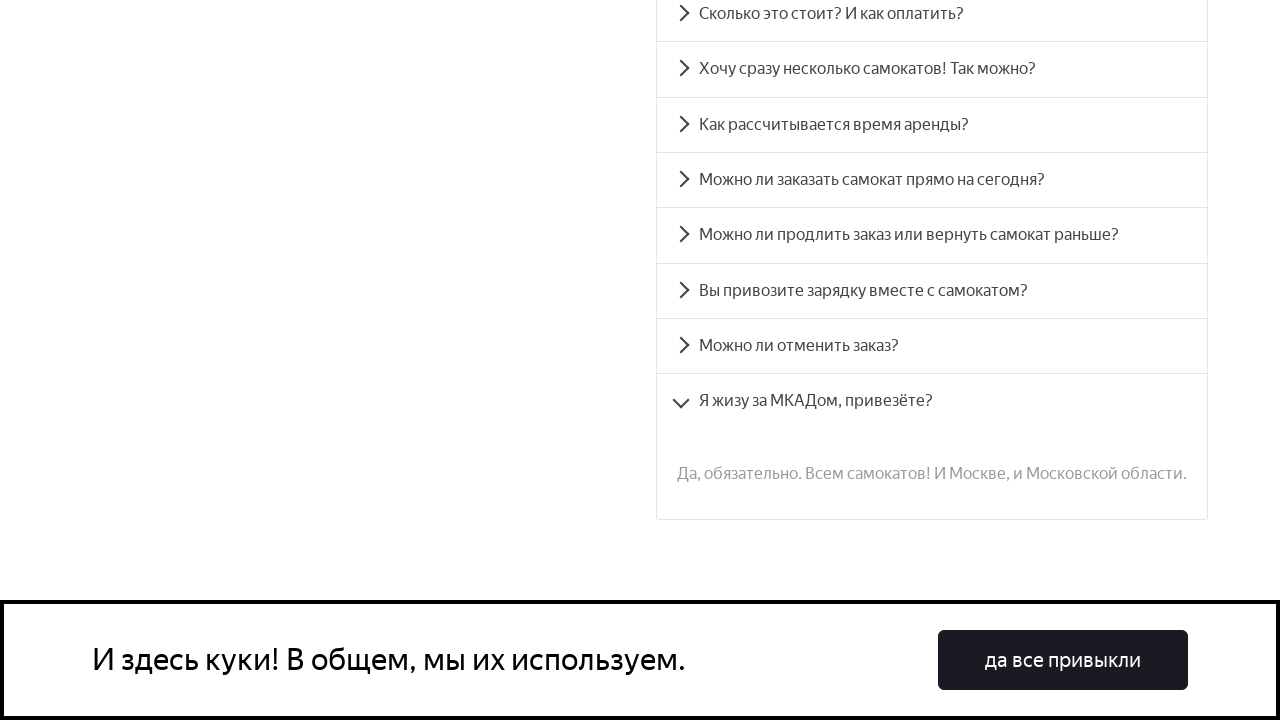

Retrieved text content from FAQ item 8
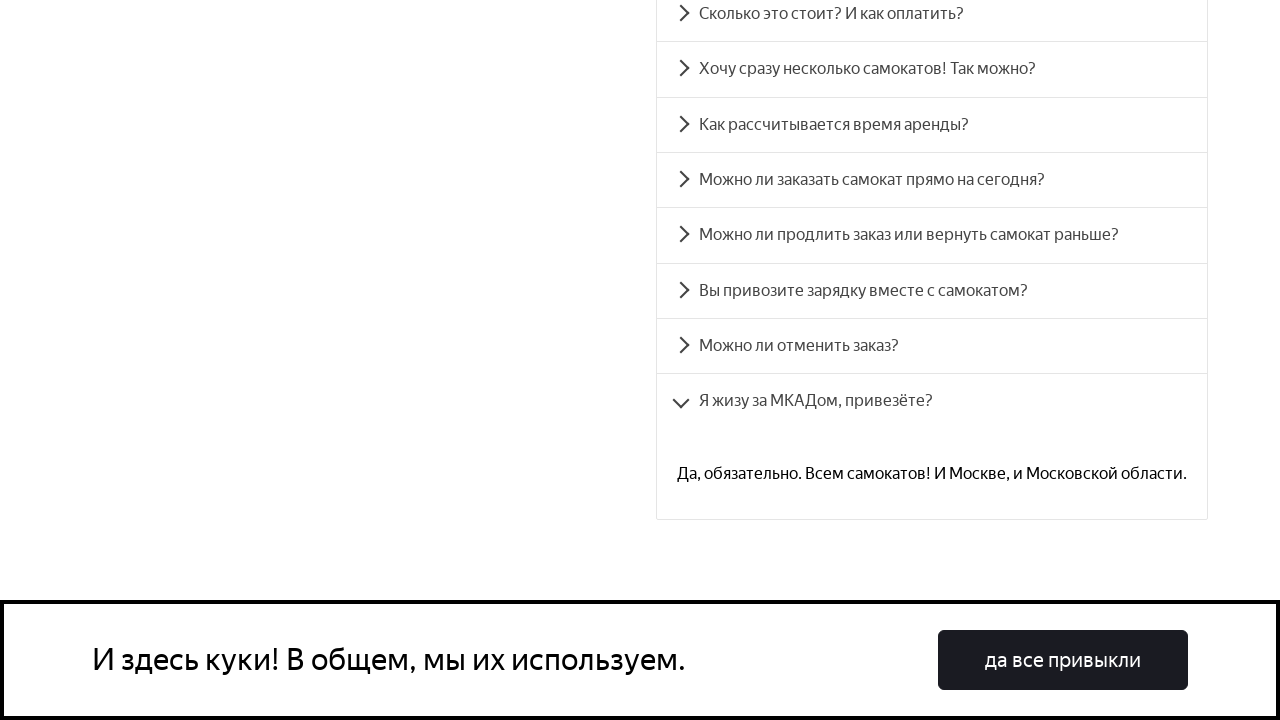

Verified FAQ item 8 text matches expected content
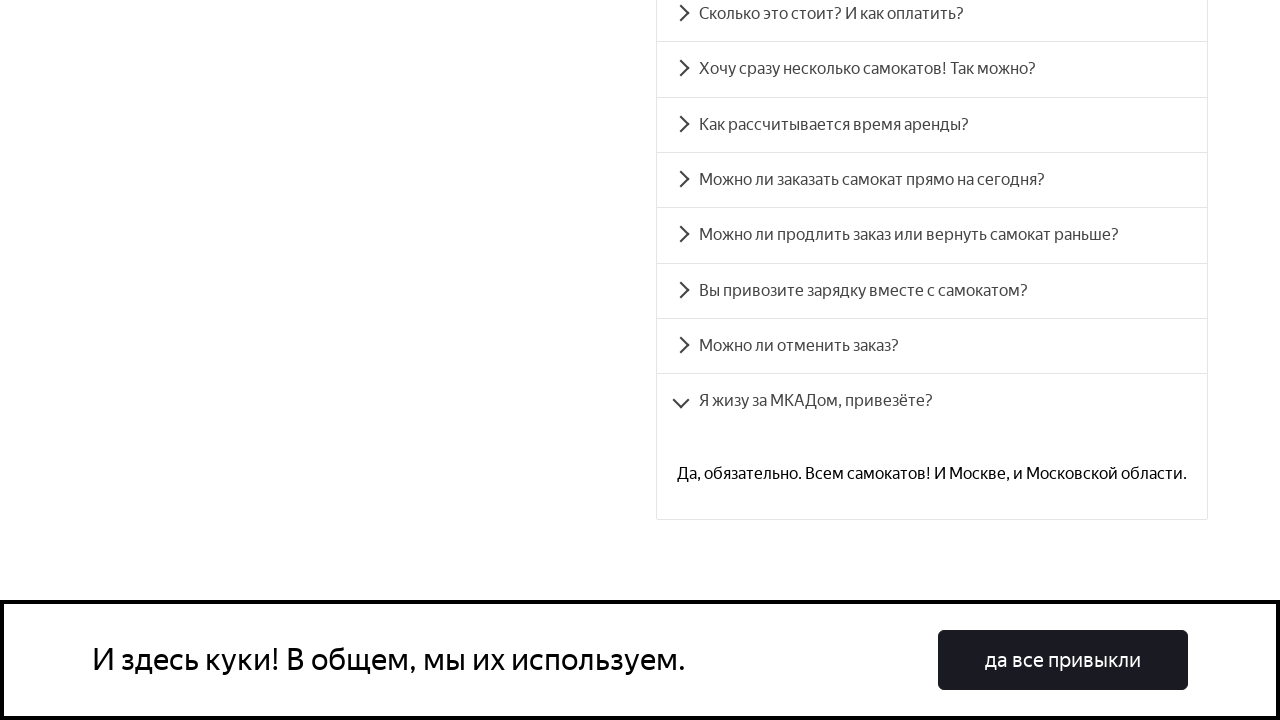

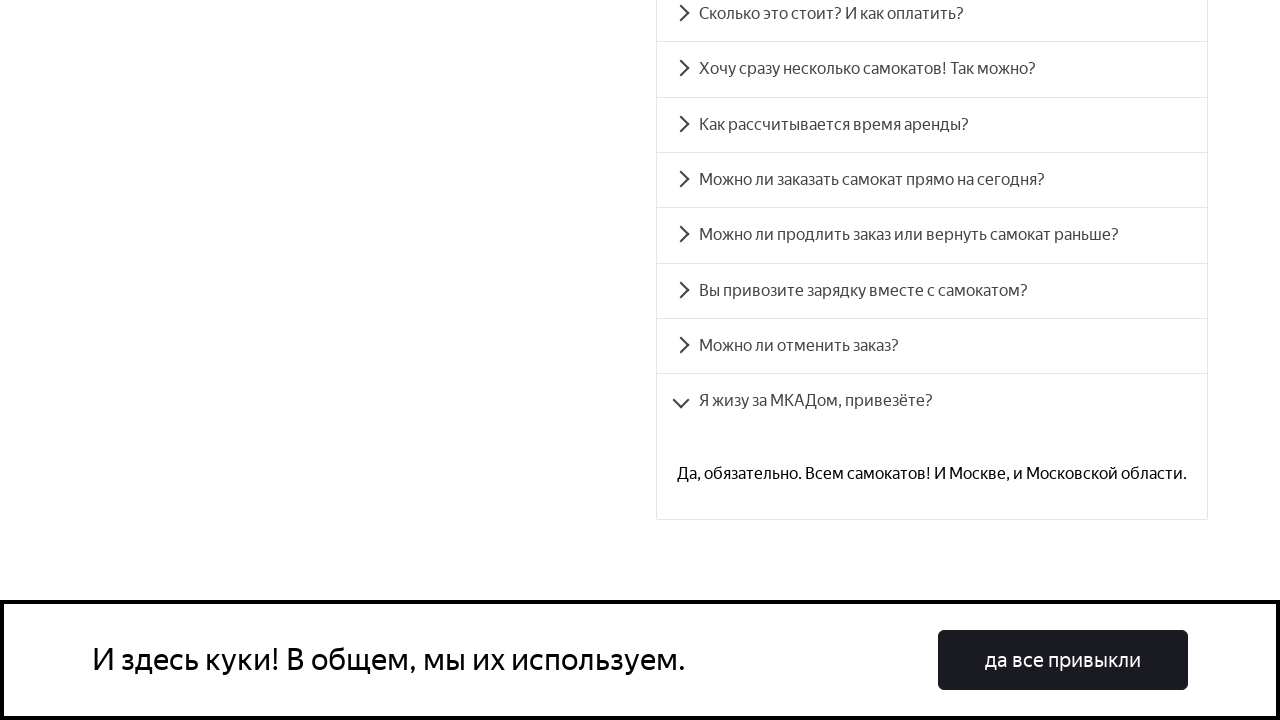